Tests the "GET STARTED" button on the Playwright homepage to verify it redirects to the introduction/documentation page

Starting URL: https://playwright.dev

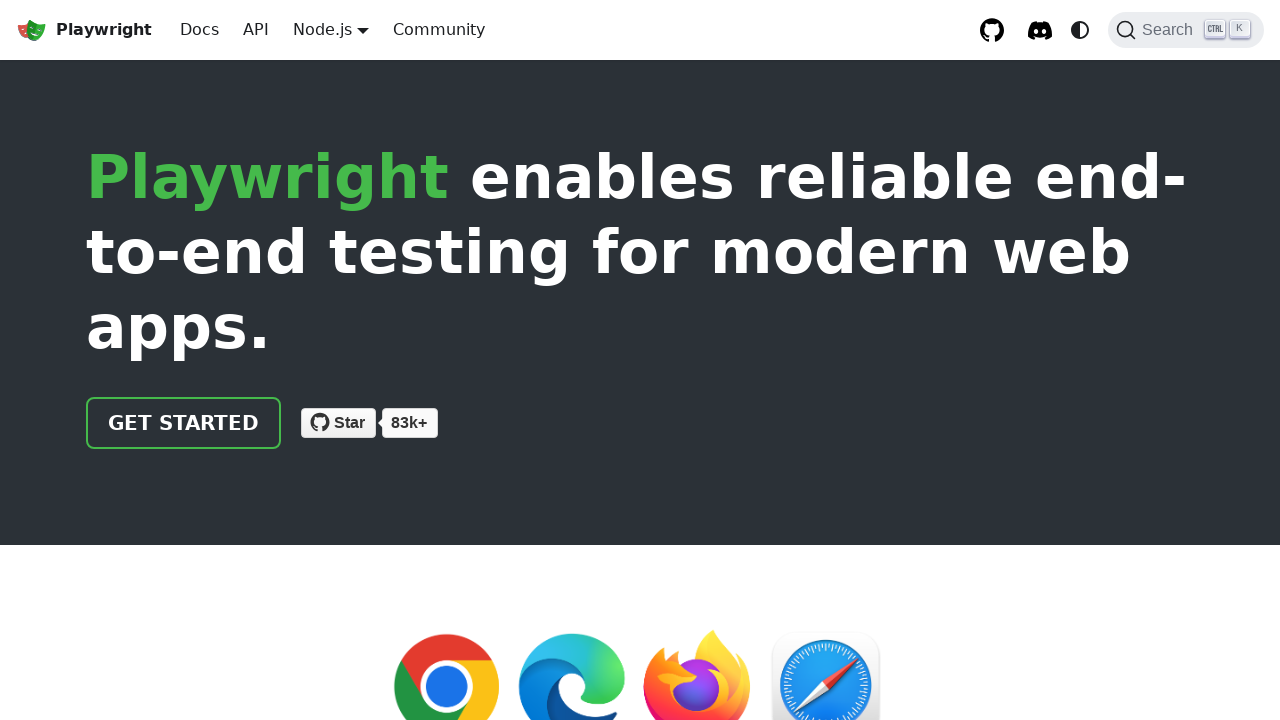

Waited for 'Get started' button to be visible on Playwright homepage
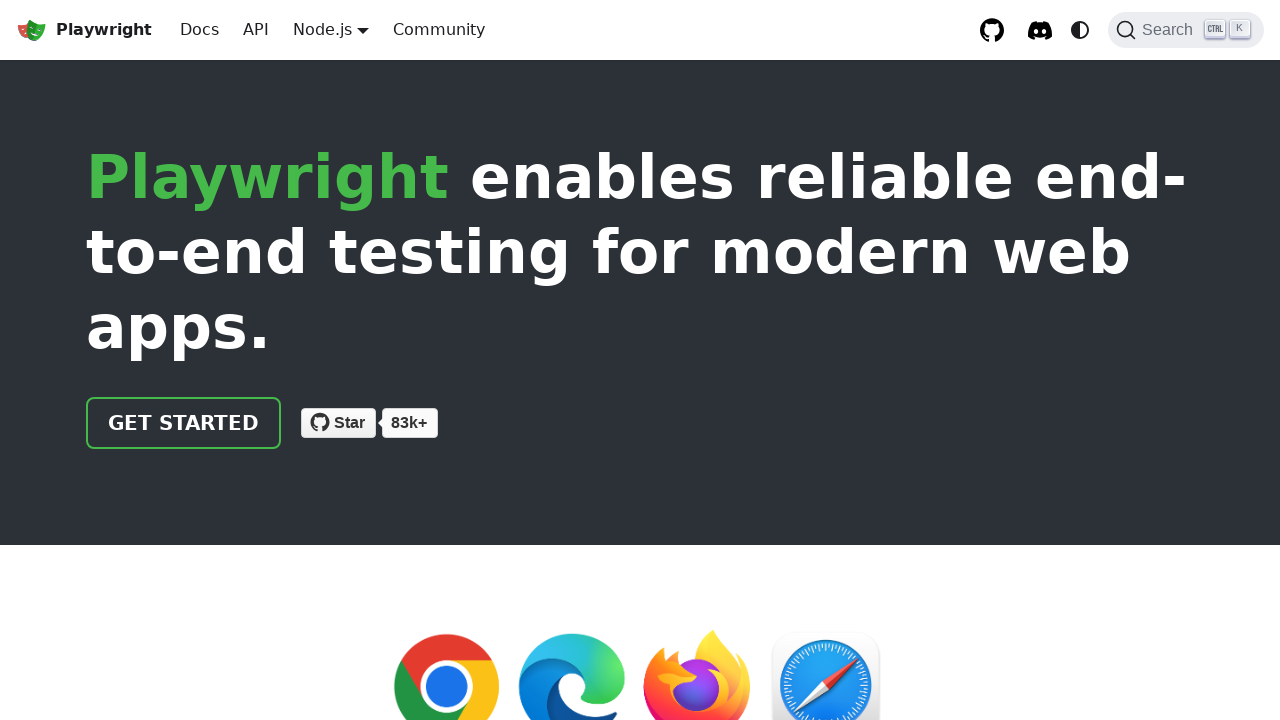

Clicked 'Get started' button at (184, 423) on a:has-text('Get started')
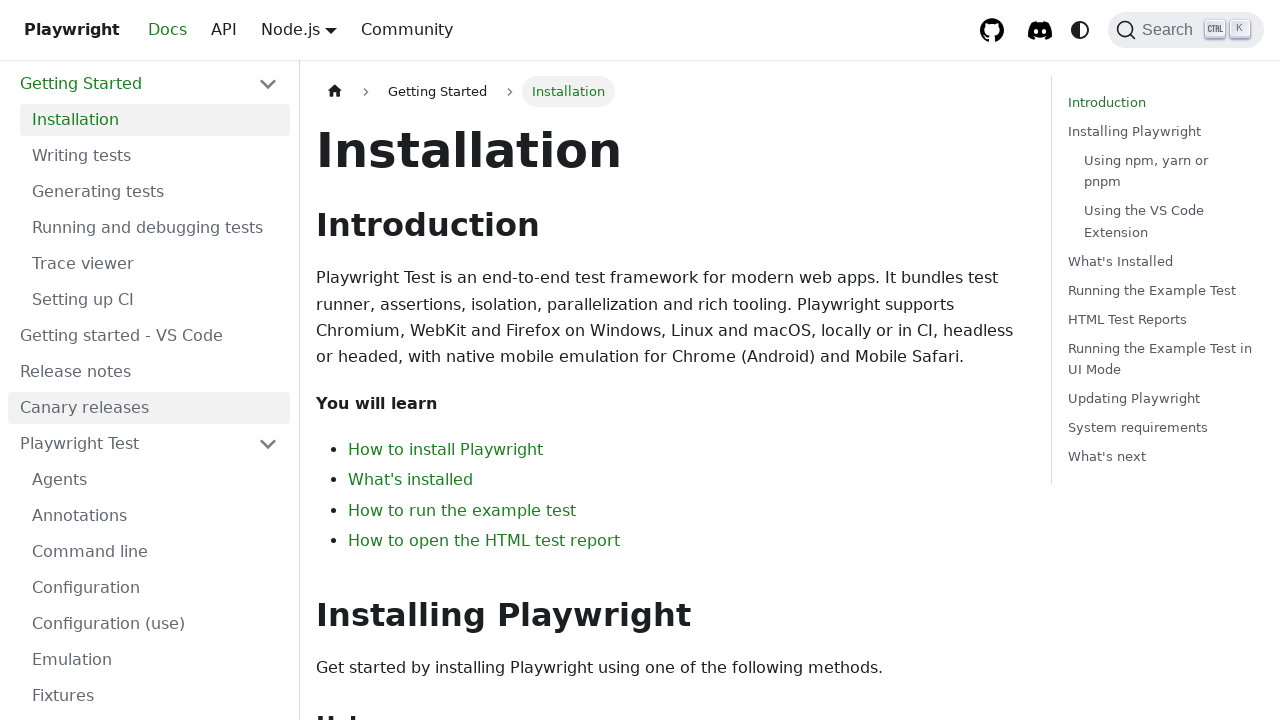

Verified redirect to introduction/documentation page
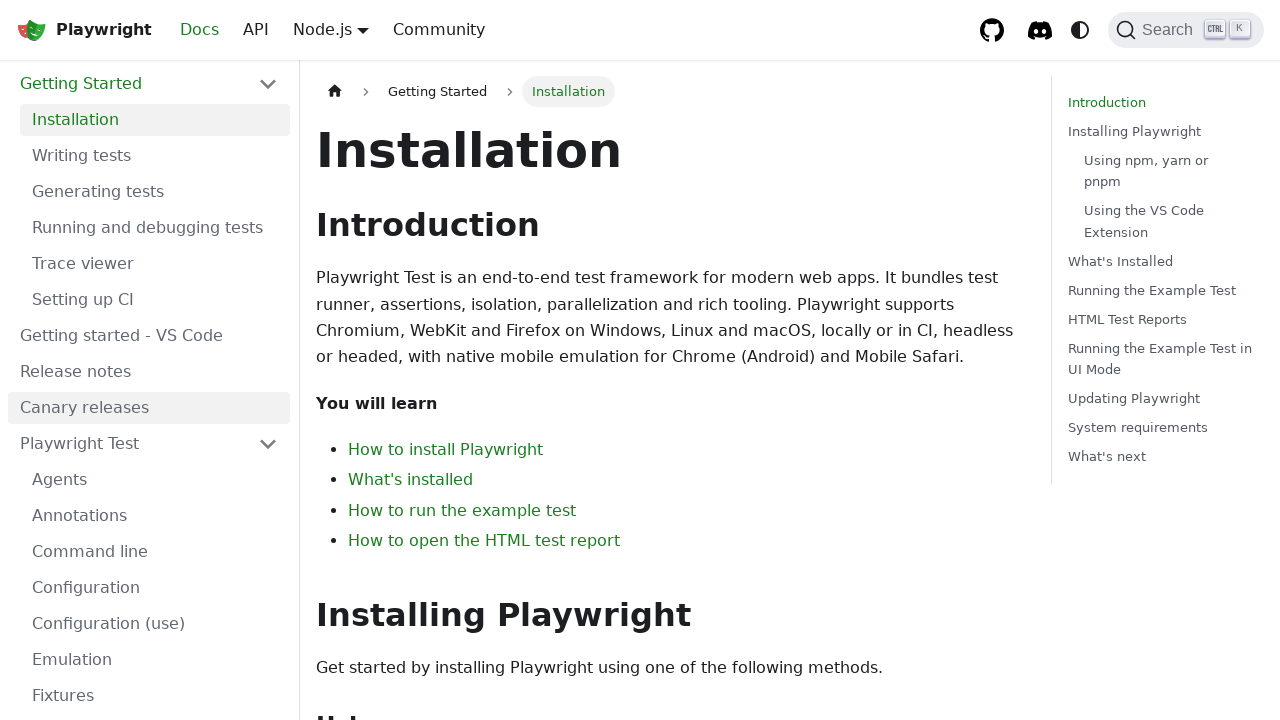

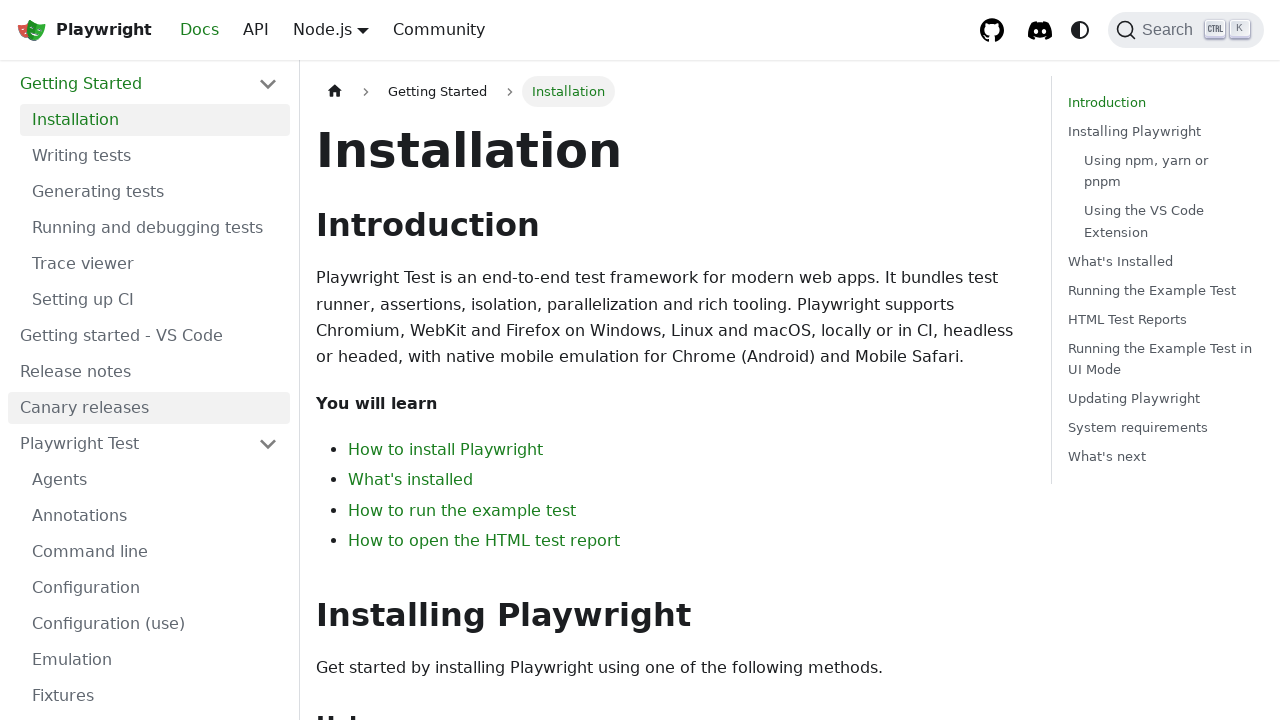